Tests tooltip functionality by hovering over a button element and verifying the tooltip text appears

Starting URL: https://demoqa.com/tool-tips

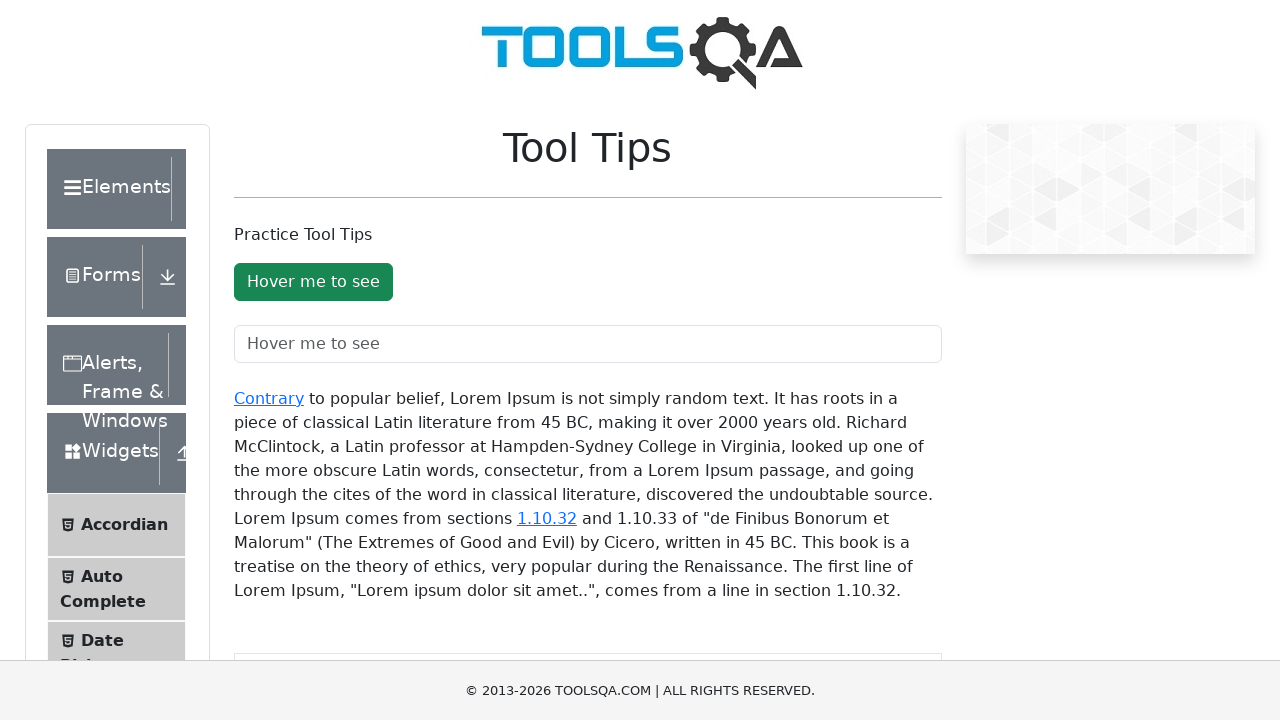

Hovered over the tooltip button element at (313, 282) on #toolTipButton
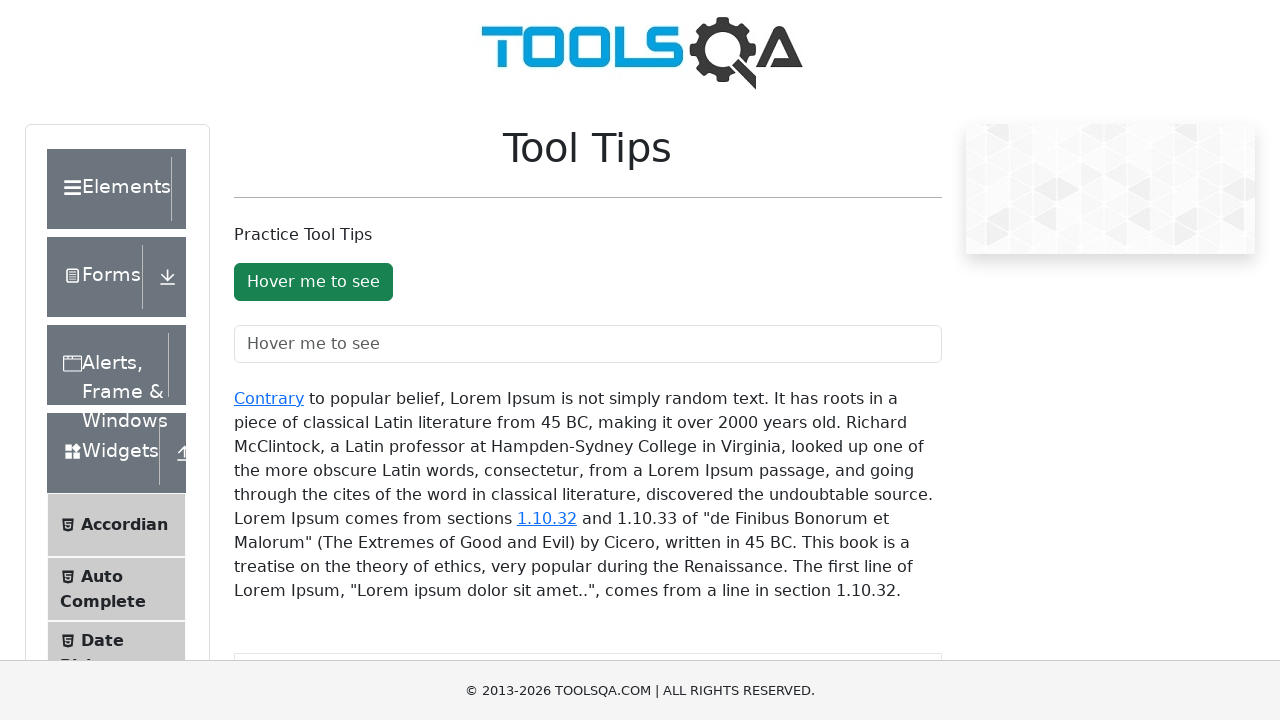

Tooltip text 'You hovered over the Button' appeared and is visible
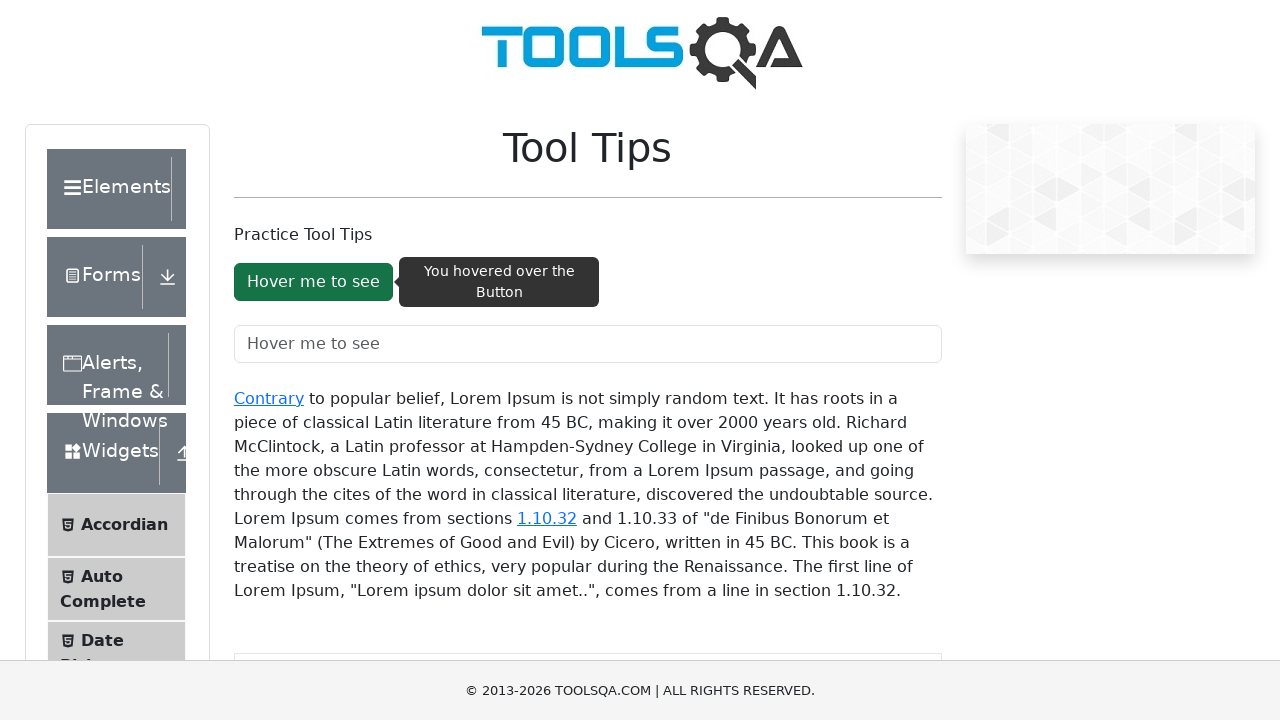

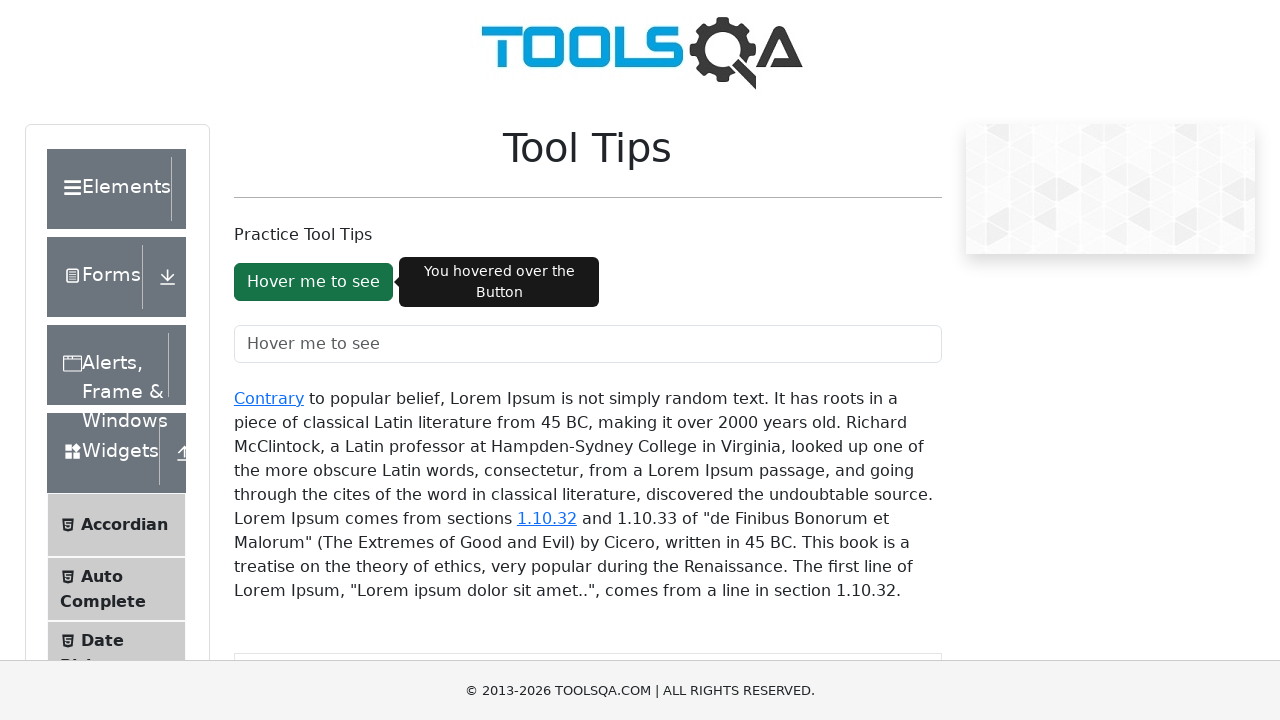